Tests navigation to LetCode website and clicks on the testing element to access the testing section

Starting URL: https://letcode.in

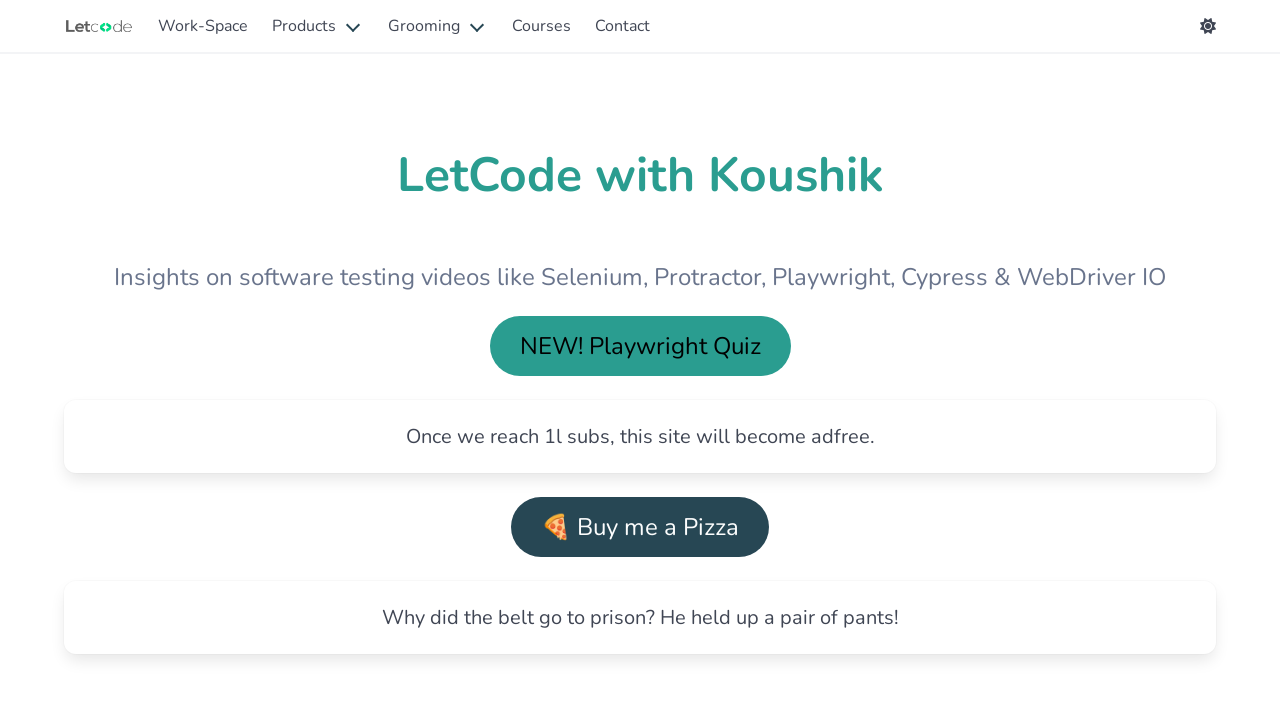

Navigated to LetCode website at https://letcode.in
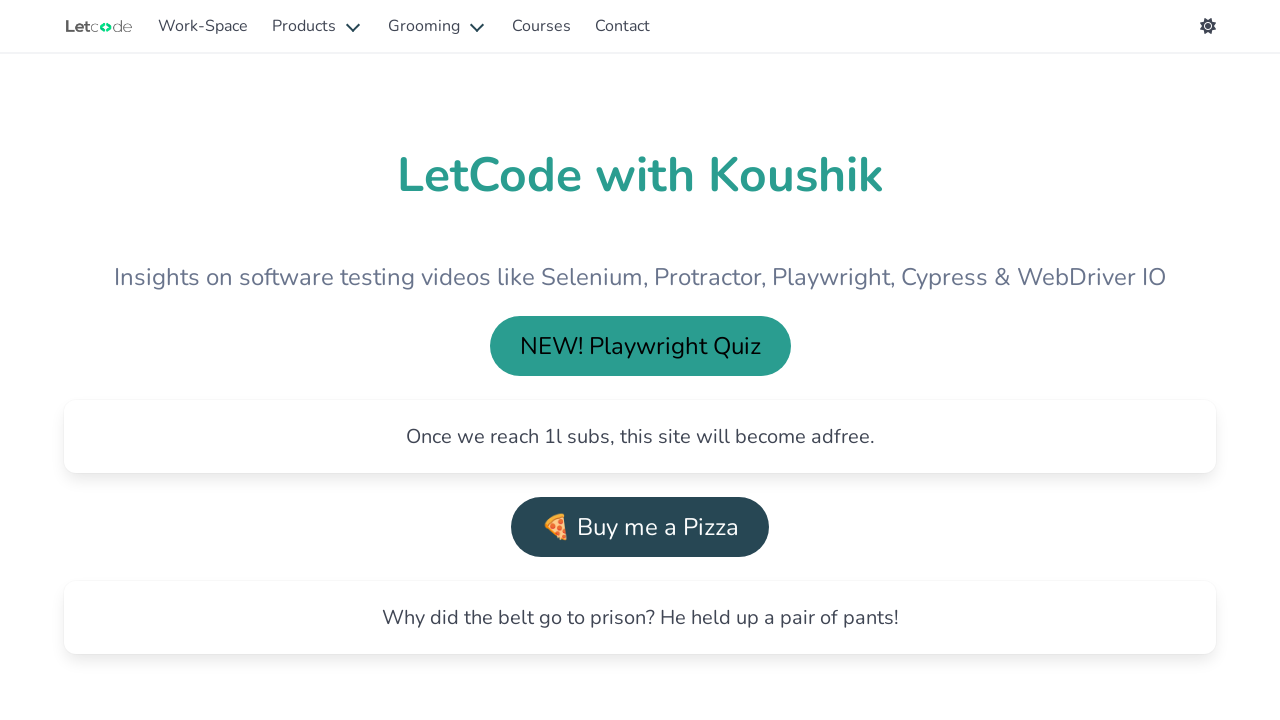

Clicked on the testing element to access the testing section at (203, 26) on #testing
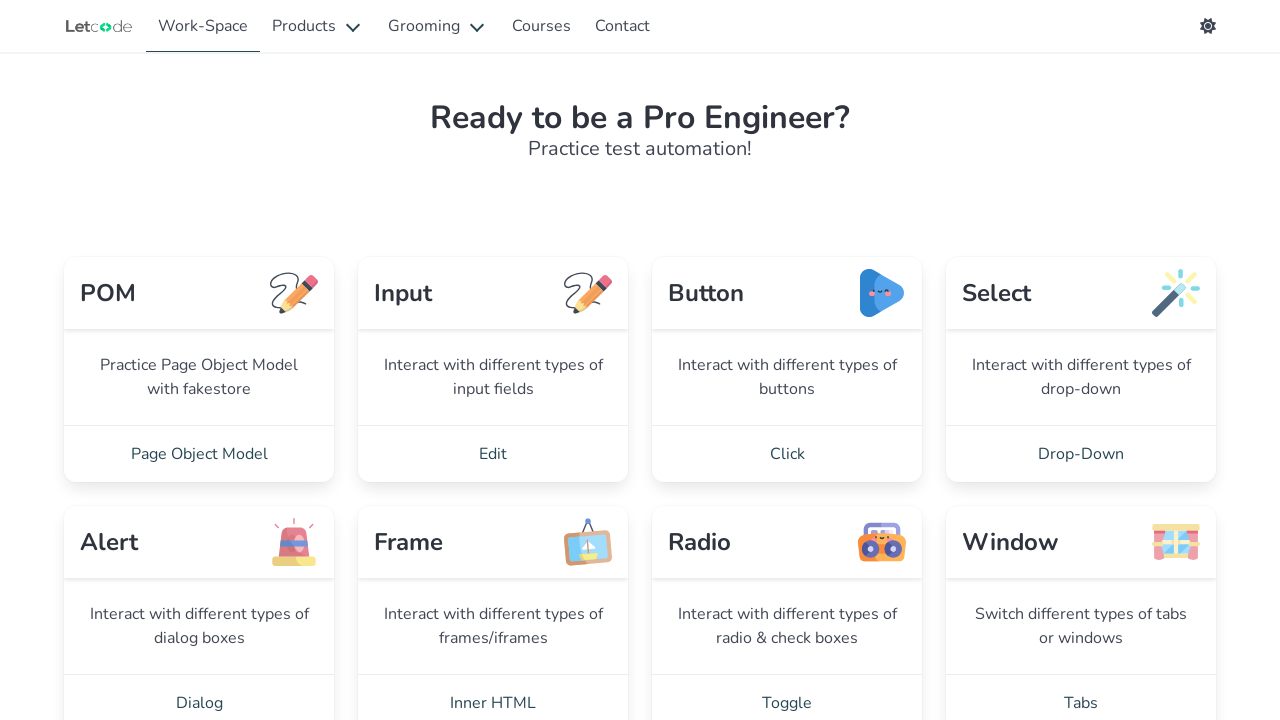

Waited for page to reach networkidle state
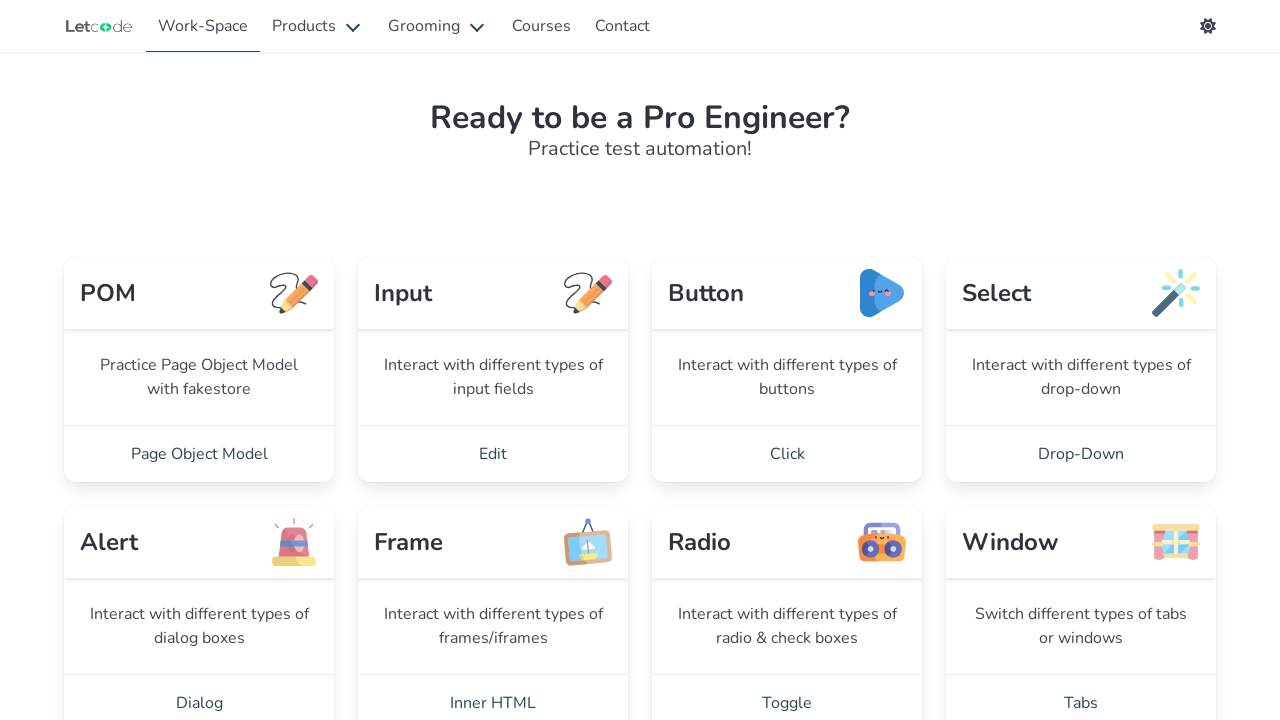

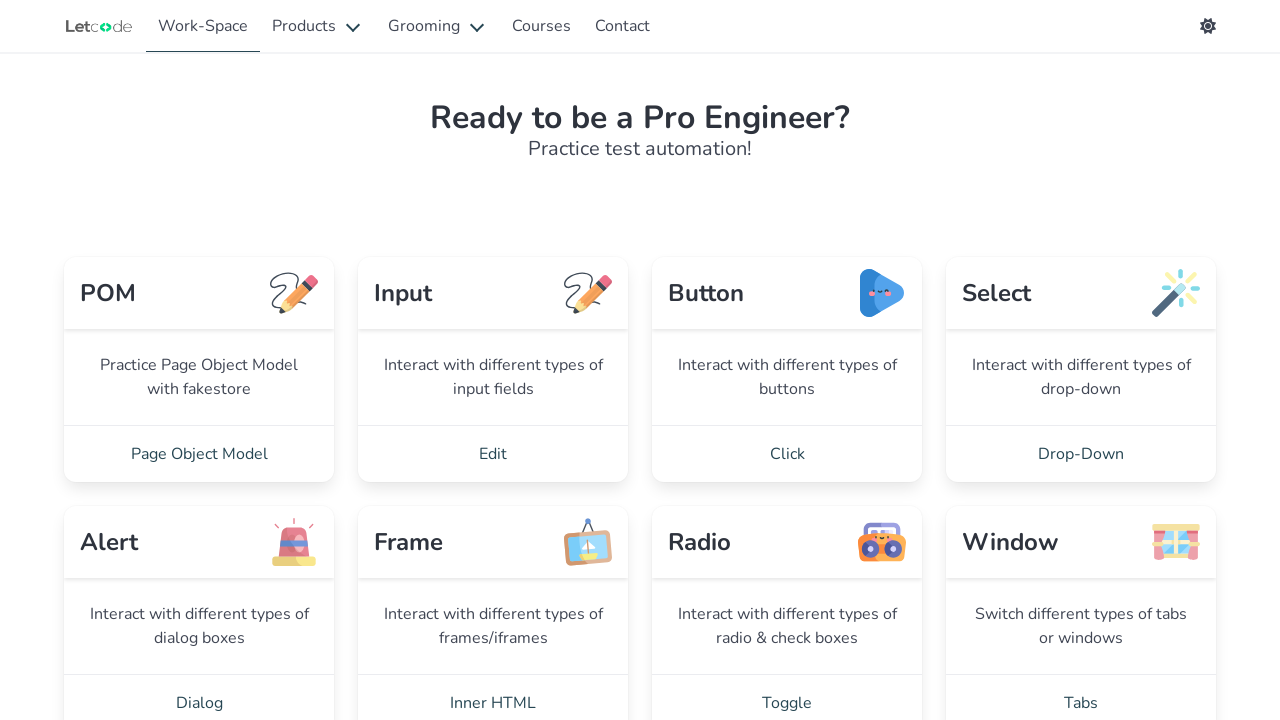